Navigates to the Next UK website homepage and verifies the page title matches the expected value.

Starting URL: http://www.next.co.uk

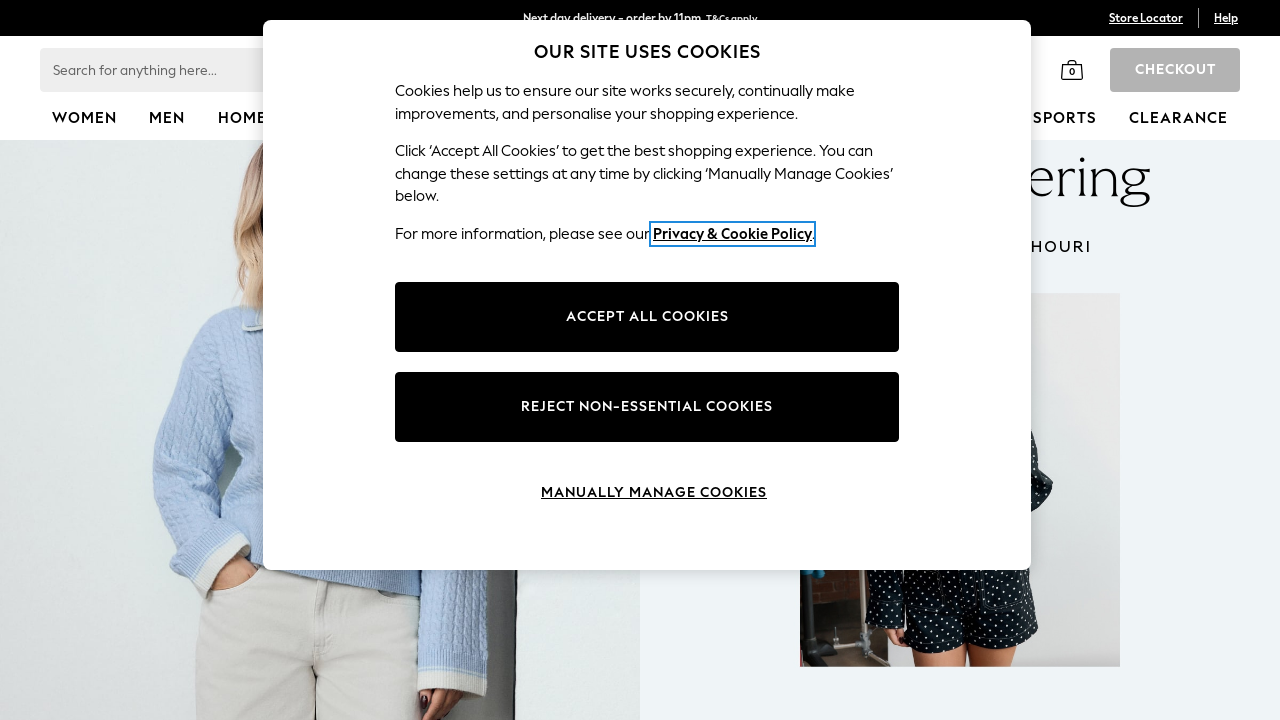

Navigated to Next UK homepage at http://www.next.co.uk
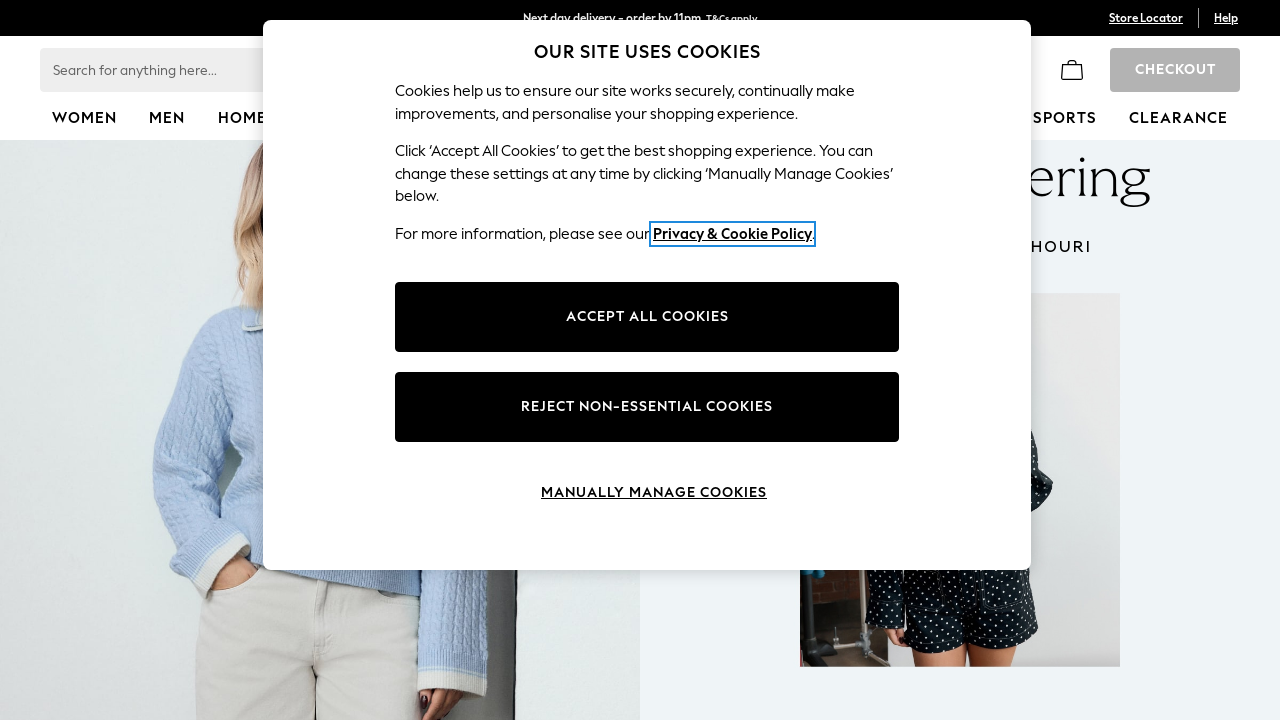

Page DOM content loaded
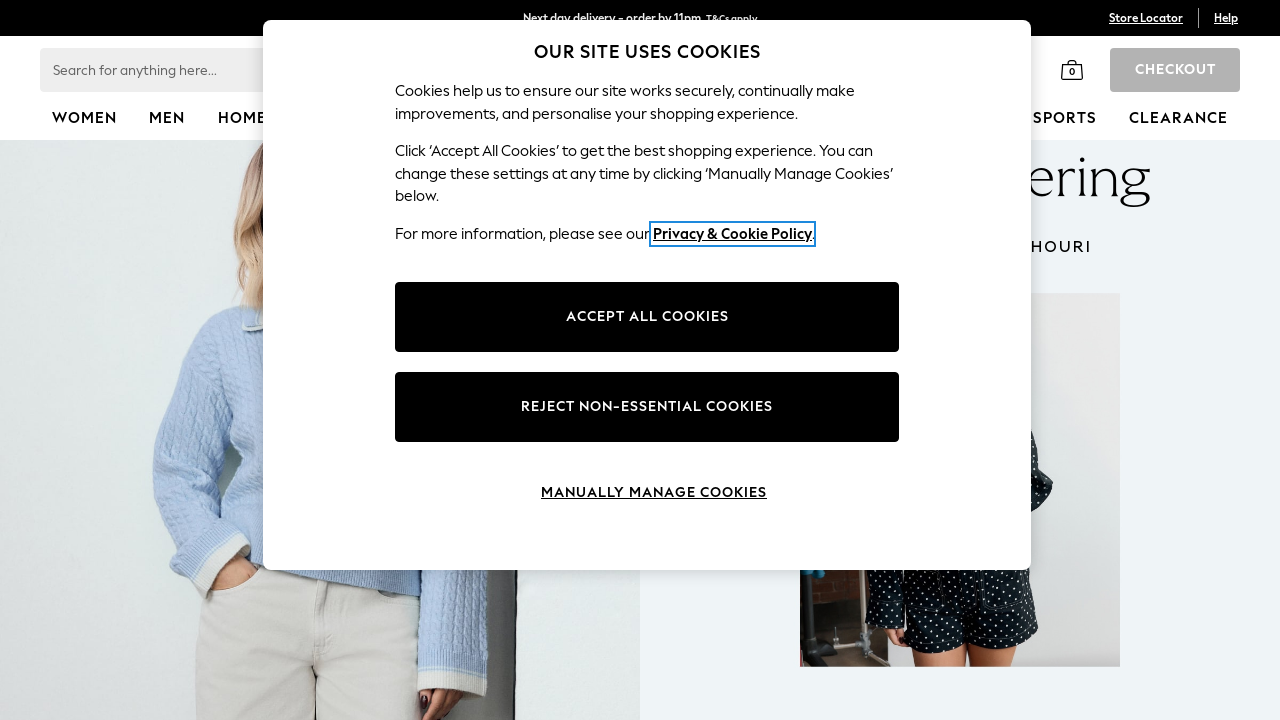

Verified page title matches expected value: 'Next Official Site: Online Fashion, Kids Clothes & Homeware'
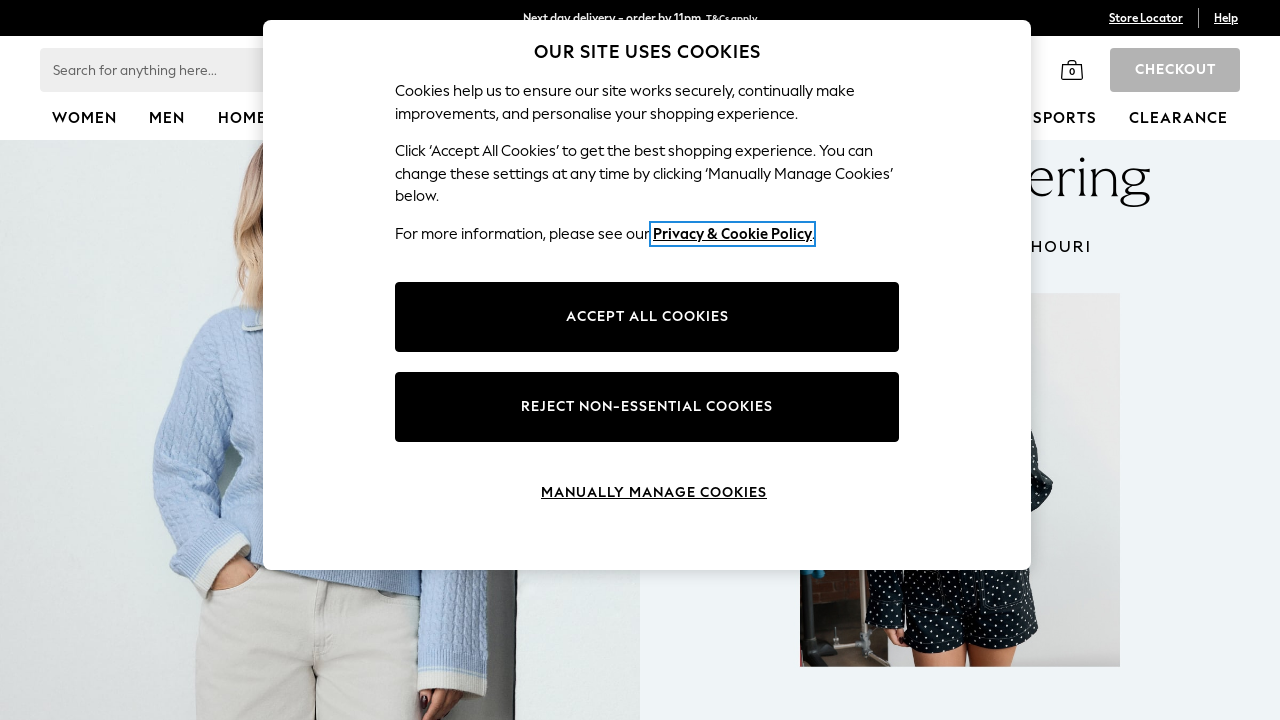

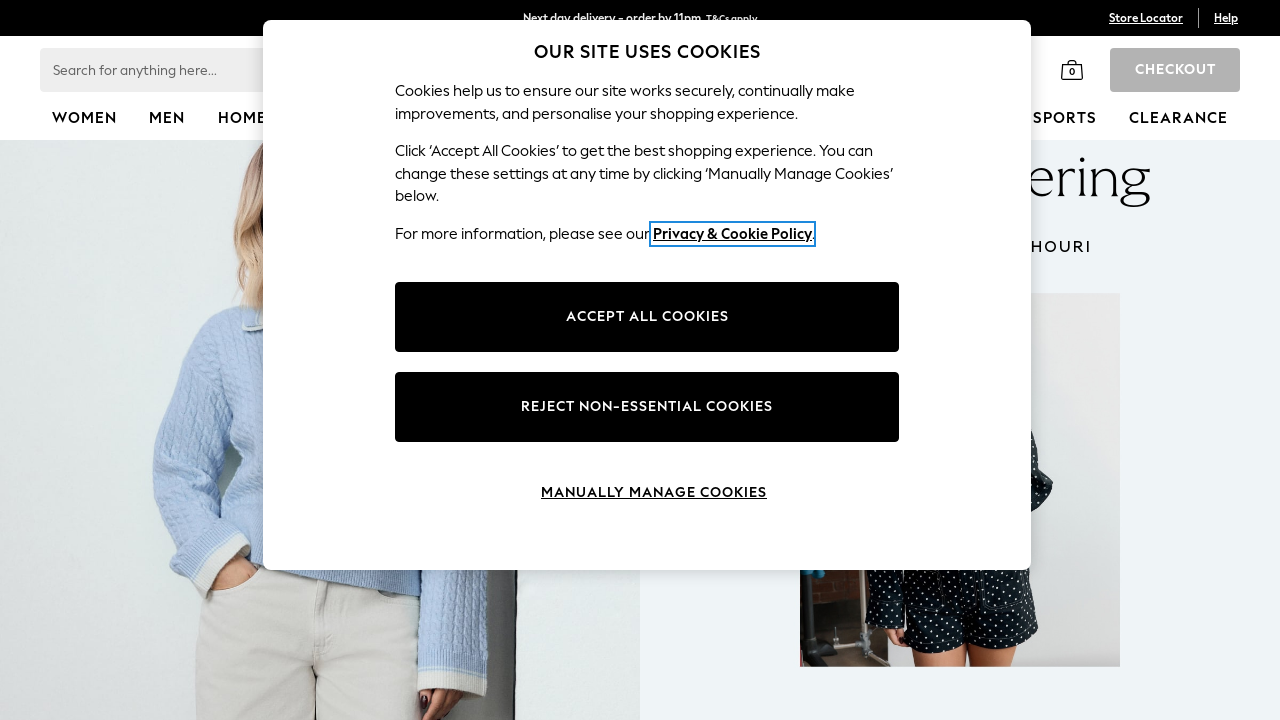